Tests jQuery UI drag and drop functionality by dragging an element and dropping it onto a target area

Starting URL: https://jqueryui.com/droppable/

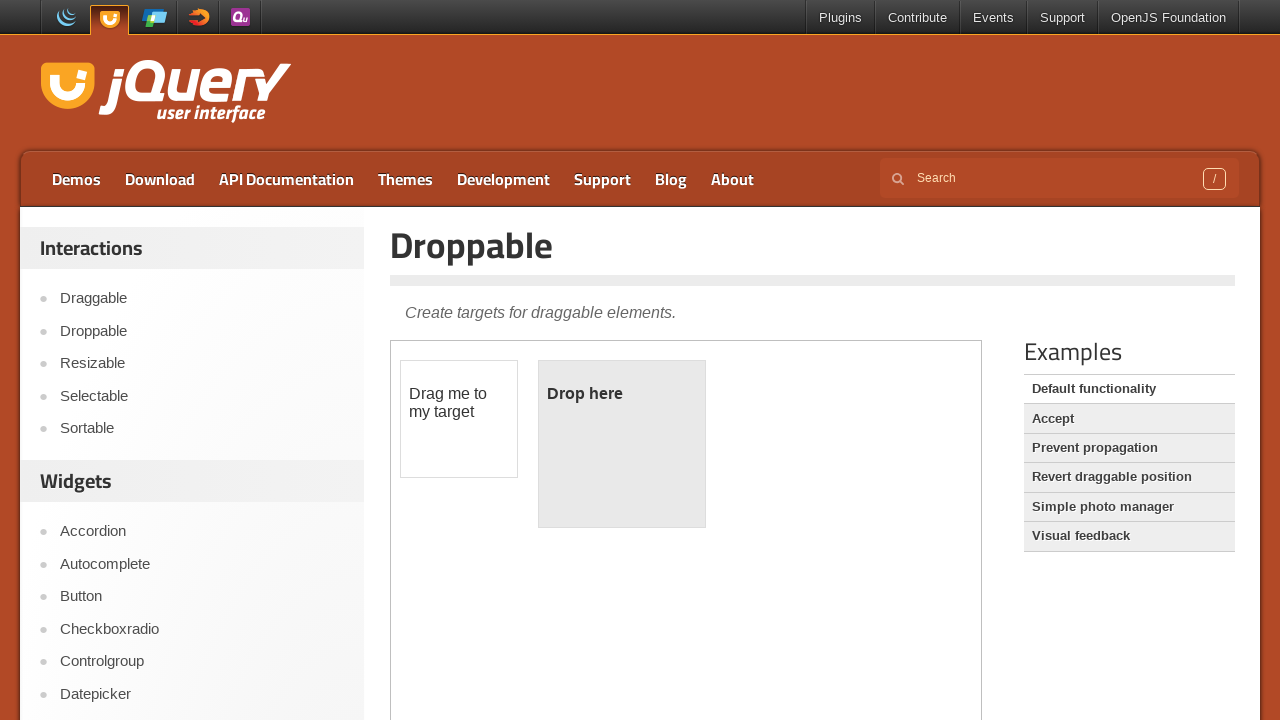

Located iframe containing the jQuery UI droppable demo
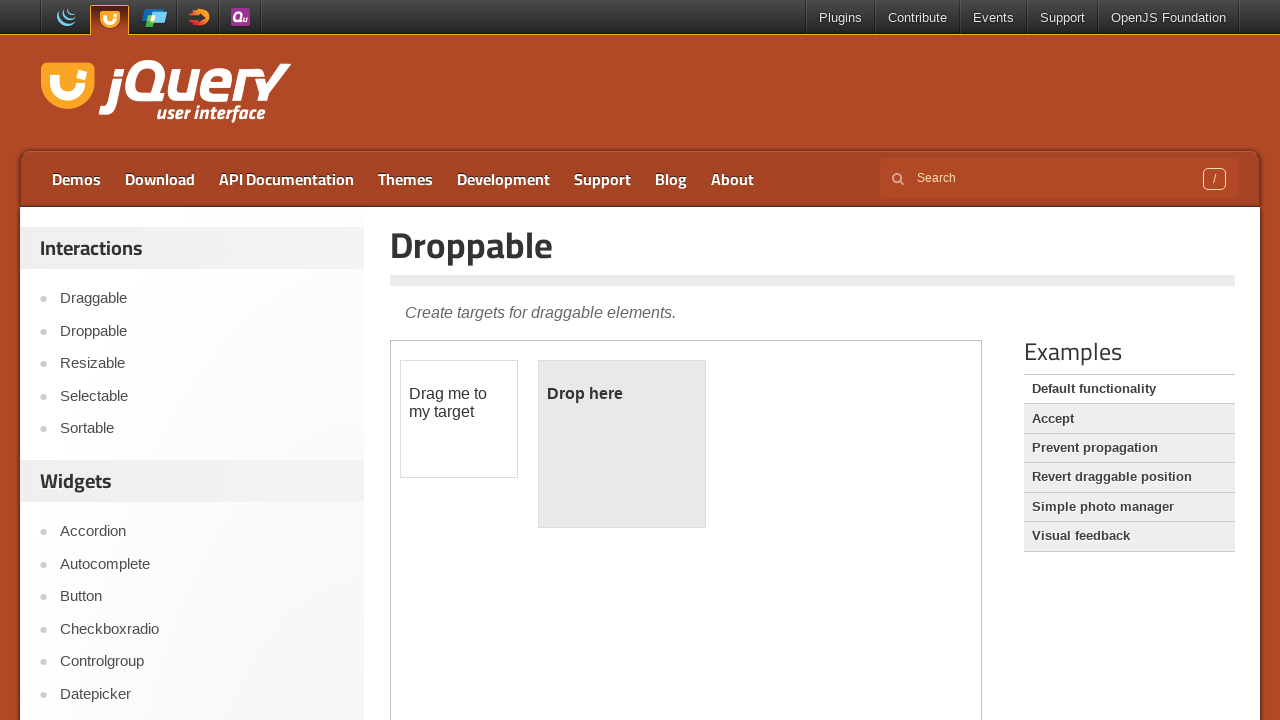

Located draggable element (#draggable)
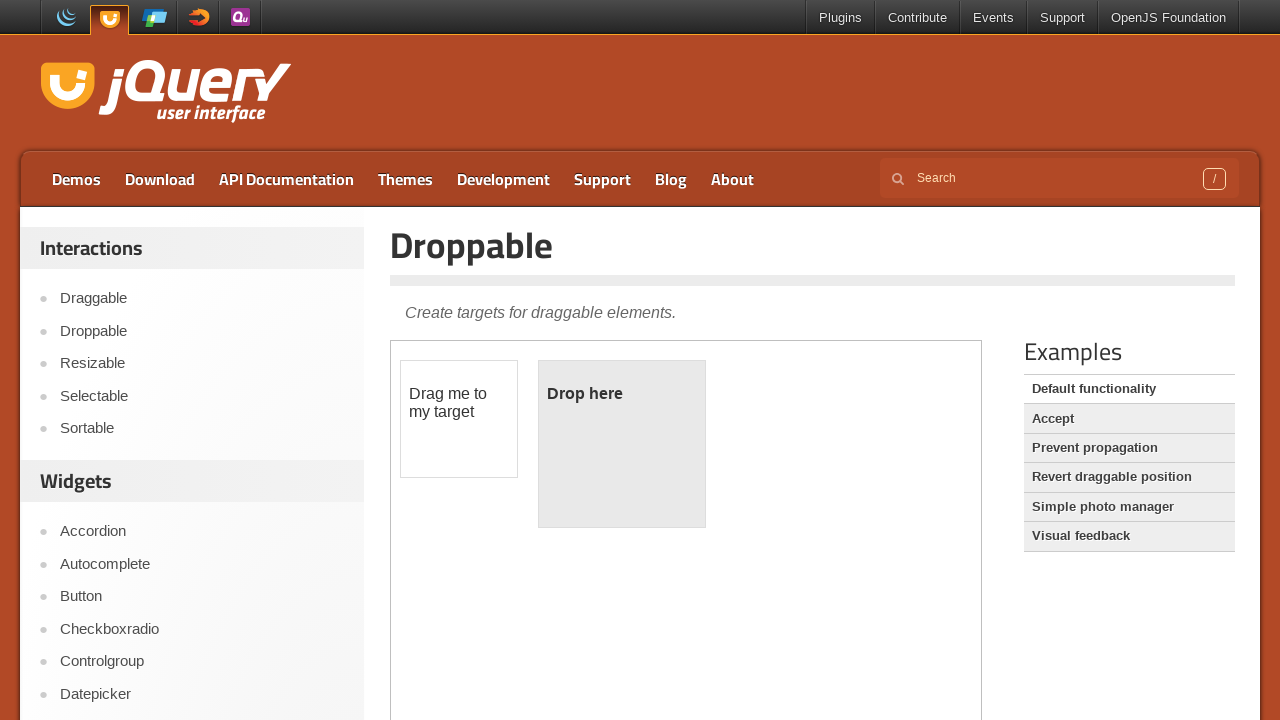

Located droppable target element (#droppable)
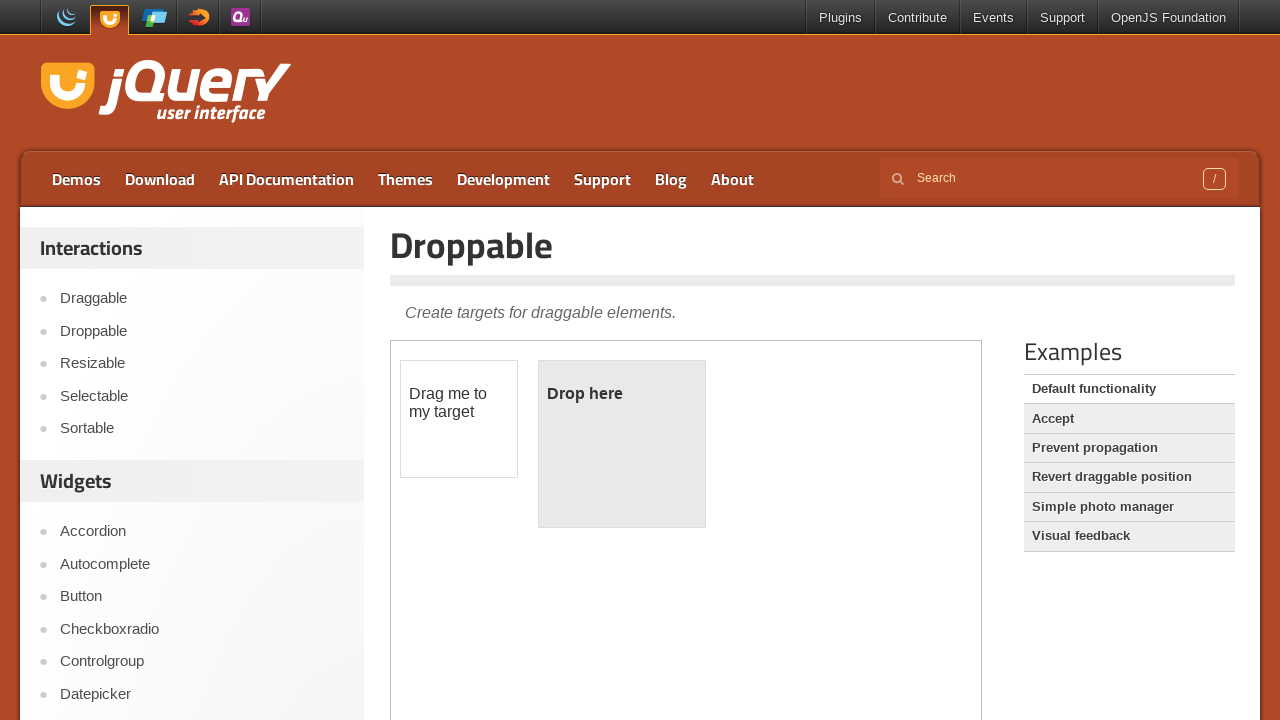

Dragged the white rectangle element onto the yellow droppable target at (622, 444)
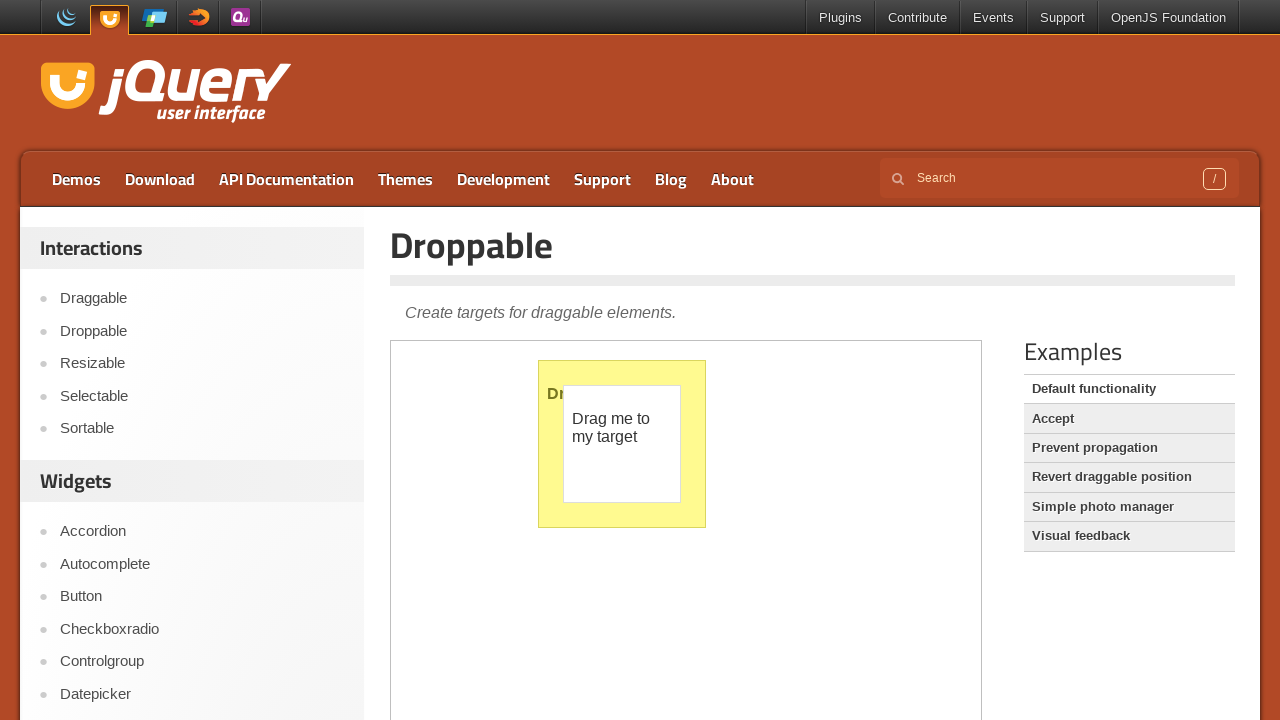

Verified successful drop - droppable element now displays 'Dropped!' text
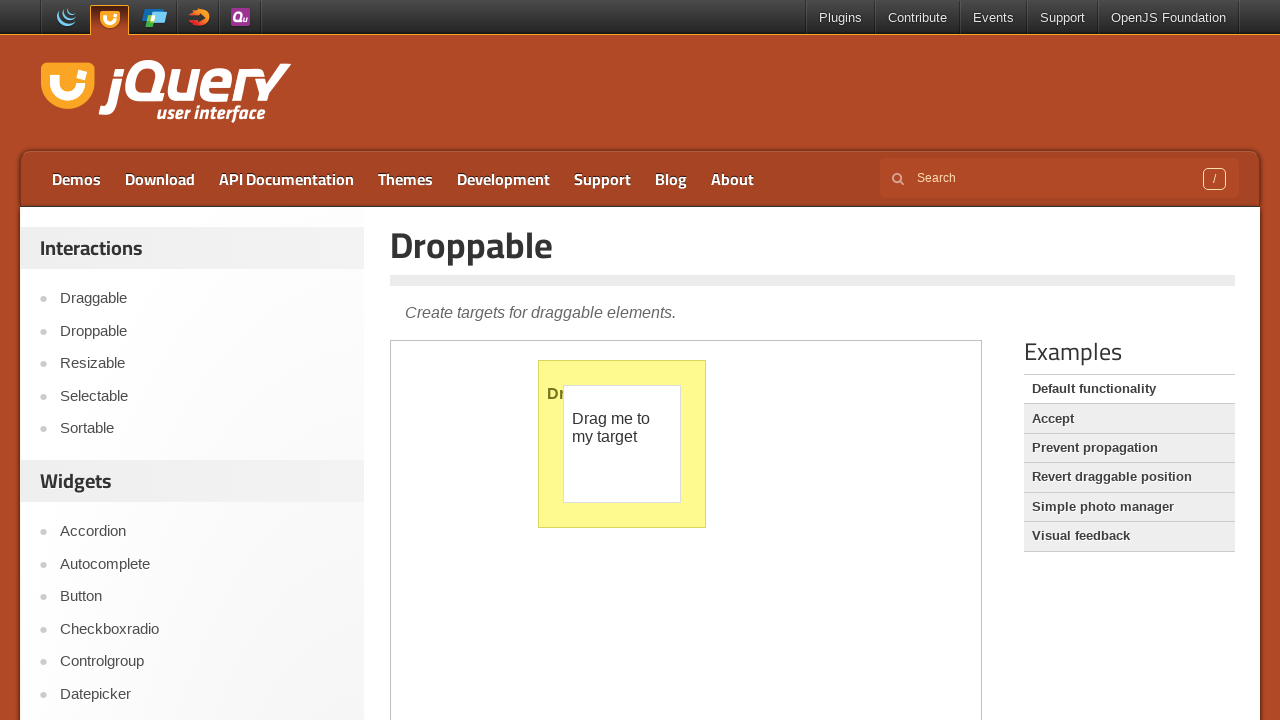

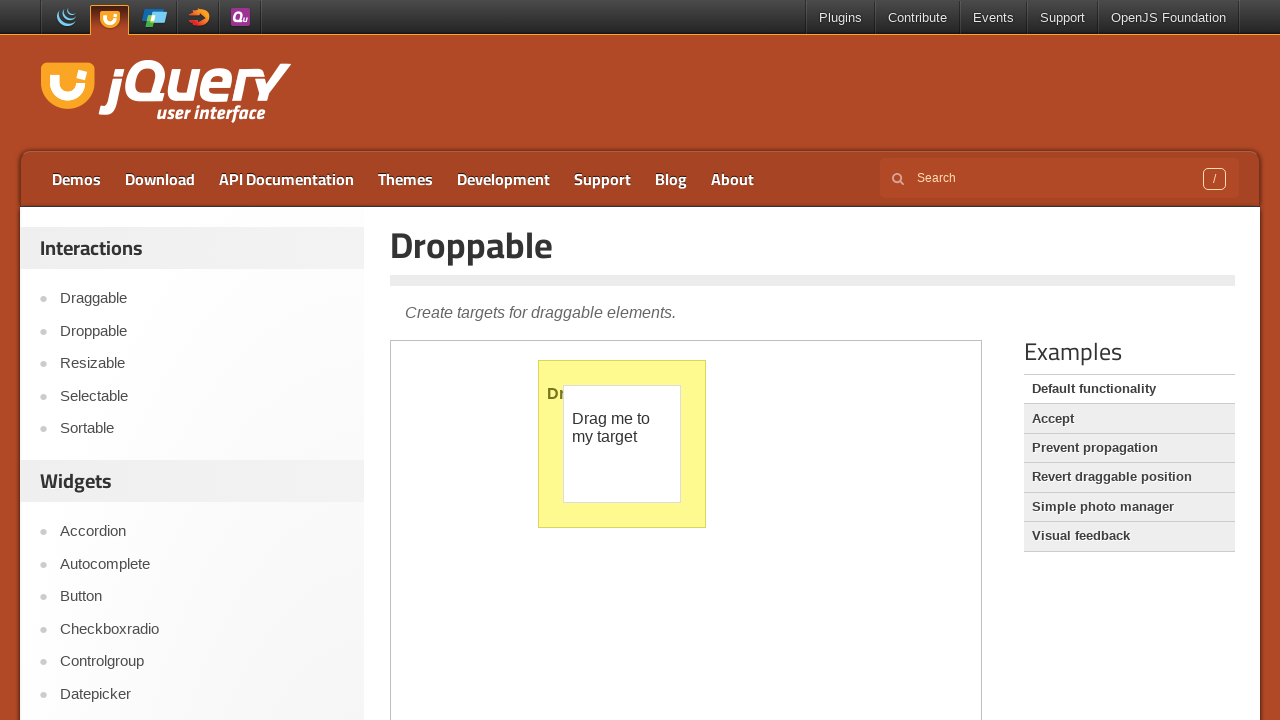